Navigates to Browse Languages, clicks on the numeric 0 category link, and verifies that programming languages starting with numbers are displayed.

Starting URL: http://www.99-bottles-of-beer.net/

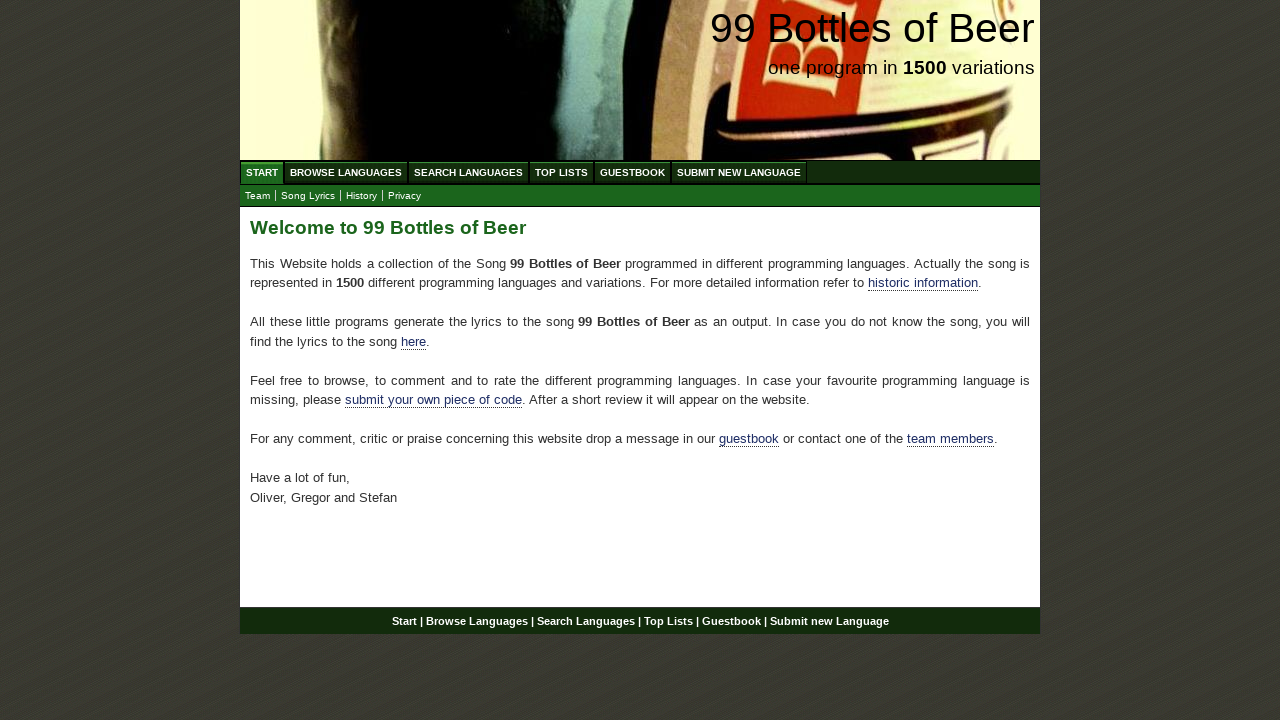

Clicked on Browse Languages link at (346, 172) on xpath=//ul[@id='menu']/li/a[@href='/abc.html']
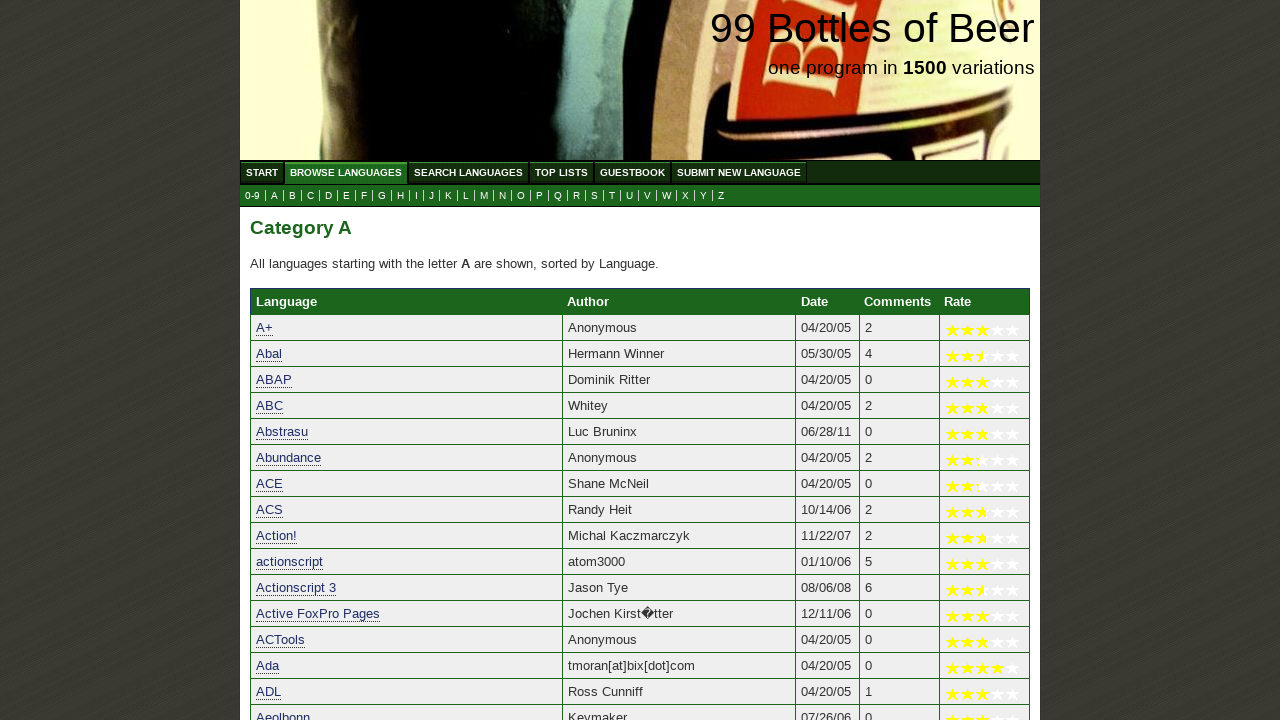

Clicked on numeric 0 category link at (252, 196) on xpath=//a[@href='0.html']
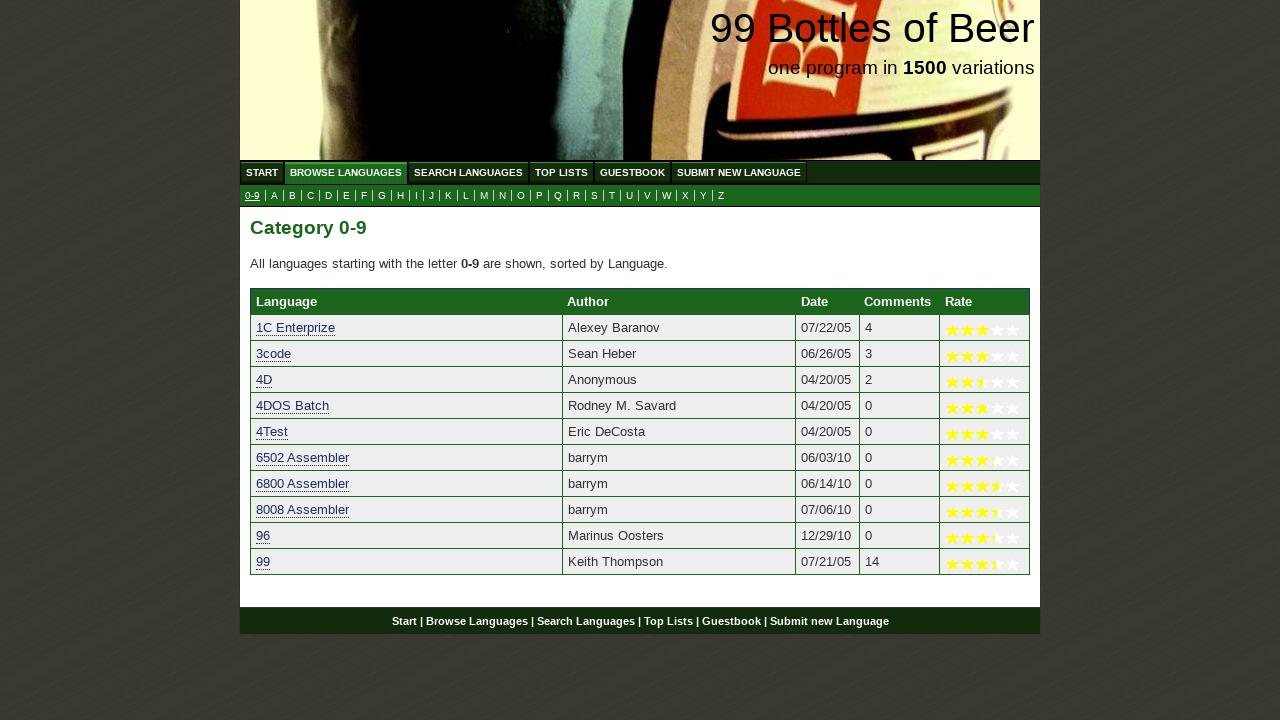

Programming languages starting with numbers loaded successfully
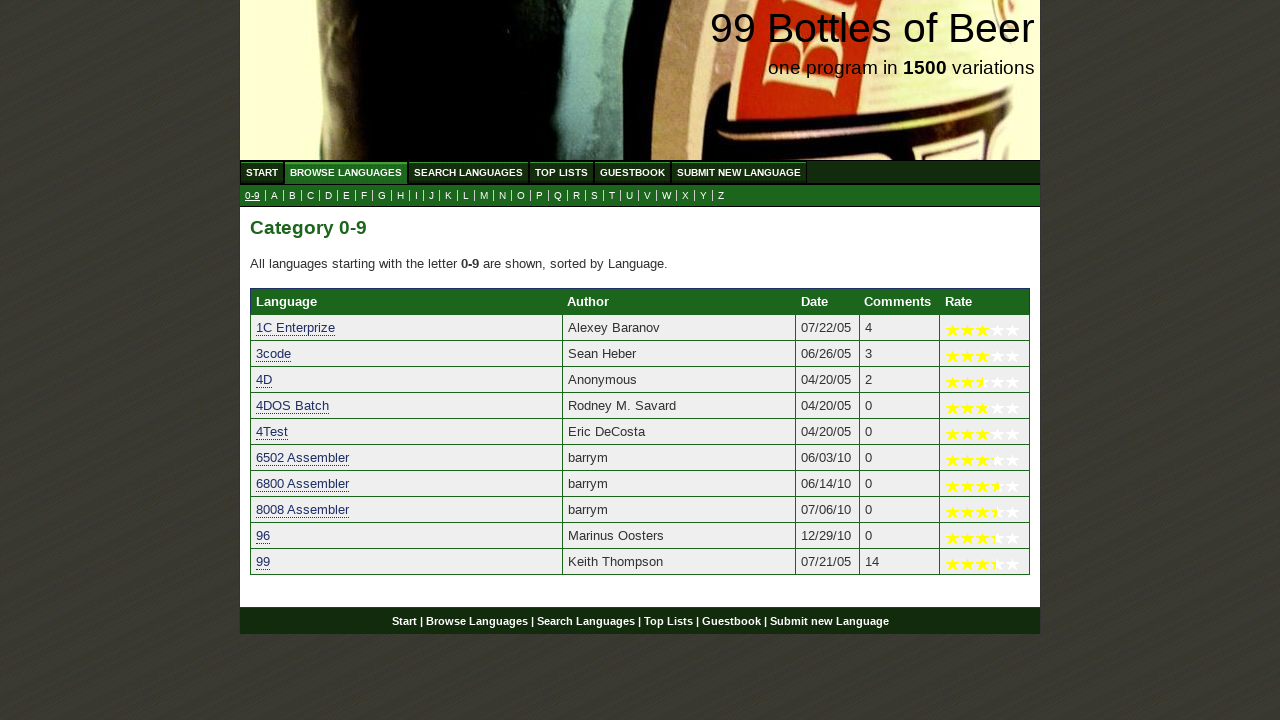

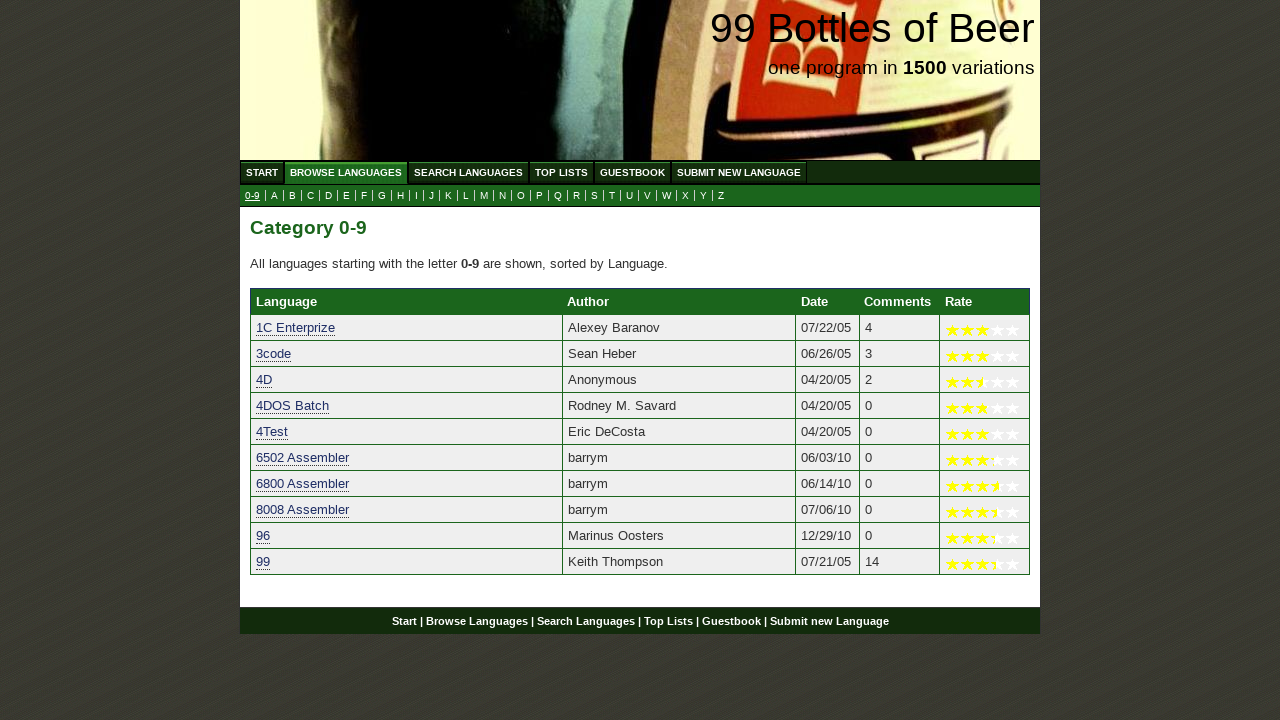